Navigates to a React shopping cart application homepage

Starting URL: https://react-shopping-cart-67954.firebaseapp.com/

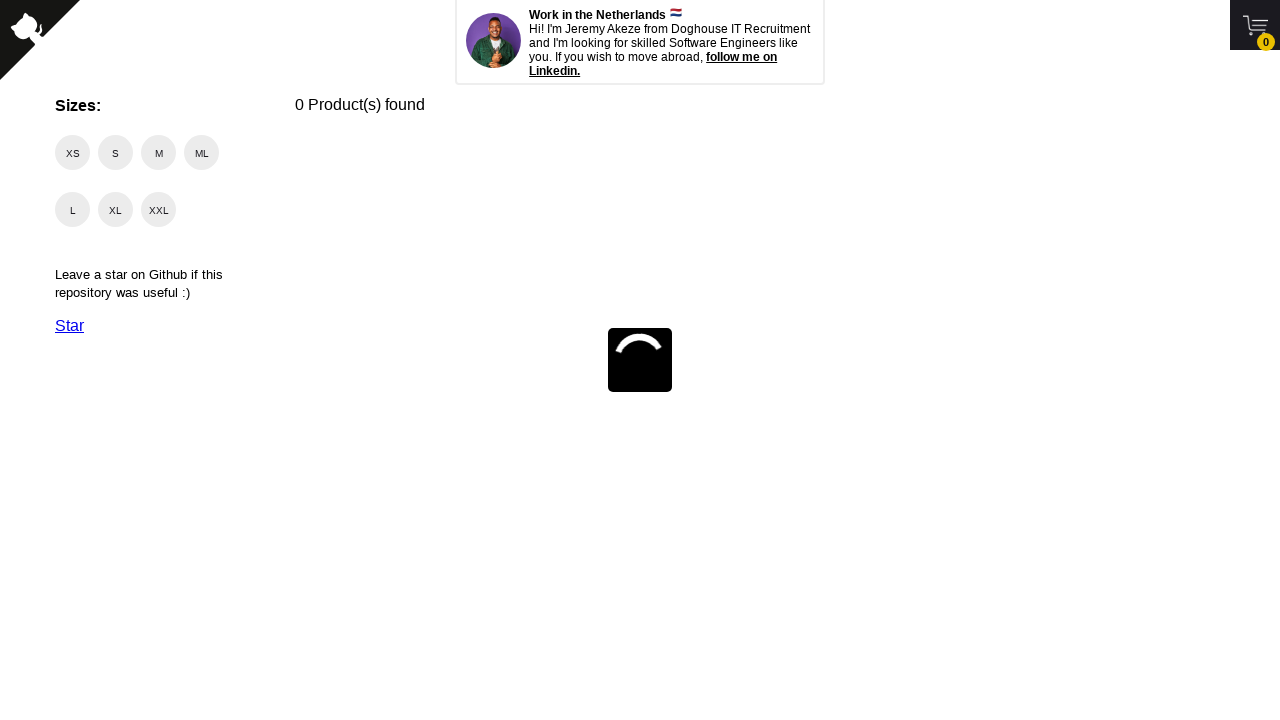

Waited for page to reach network idle state on React shopping cart homepage
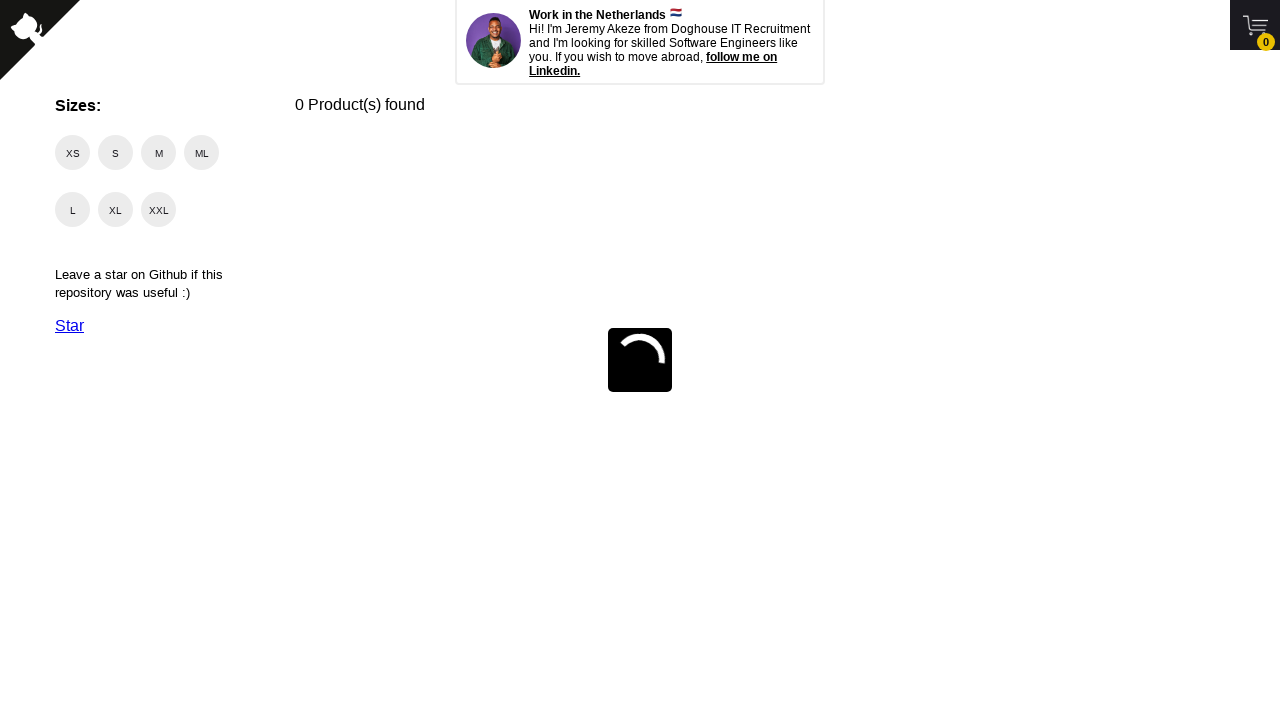

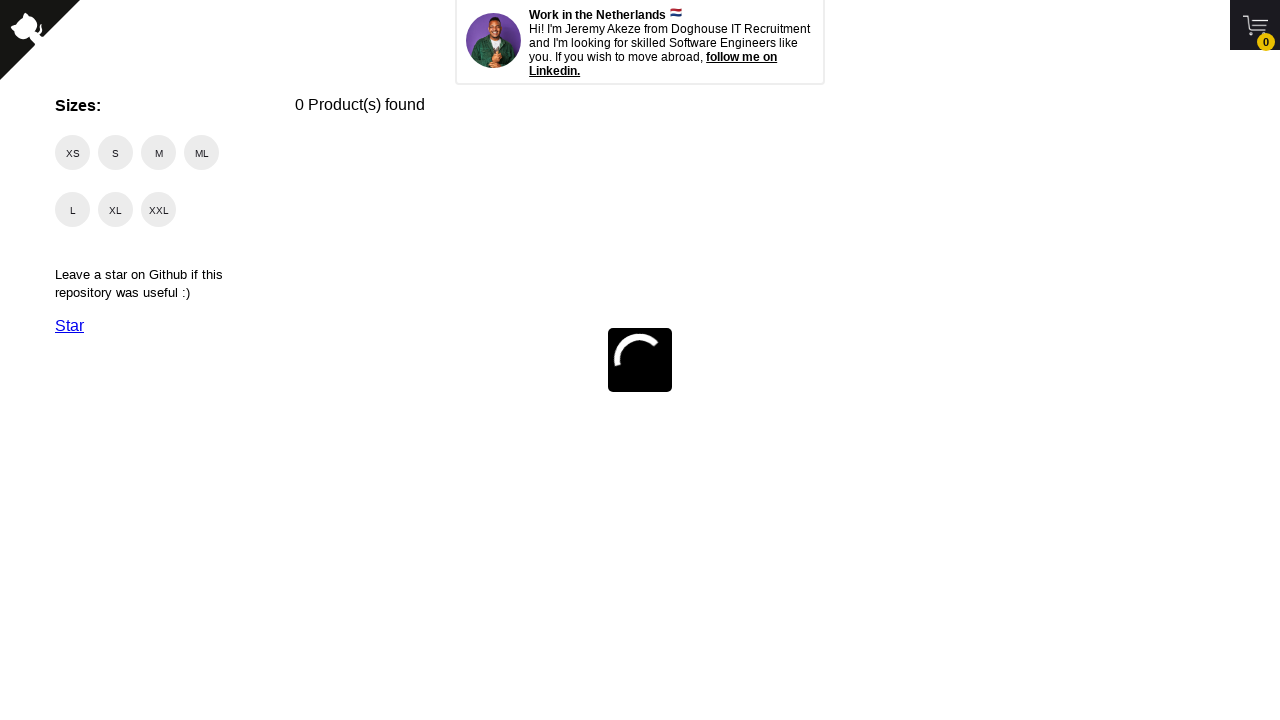